Tests page scrolling functionality by navigating to the products page and scrolling to the bottom of the page using JavaScript execution

Starting URL: https://automationexercise.com/products

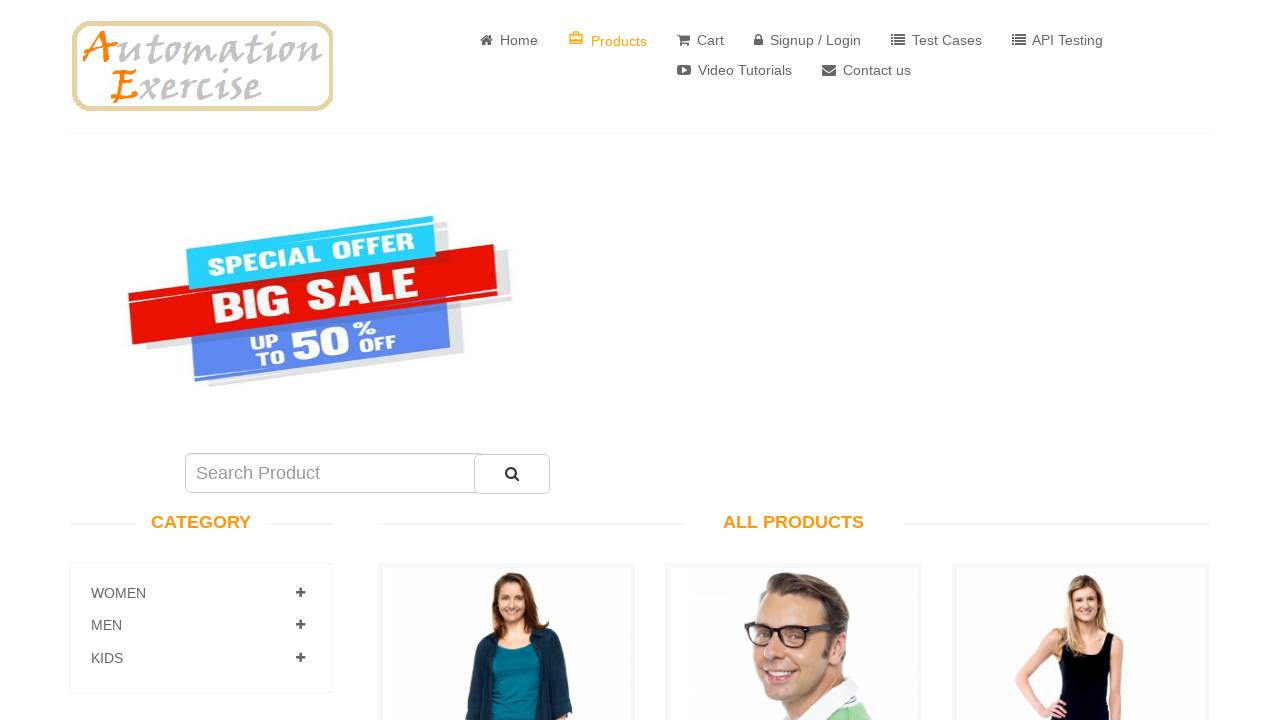

Scrolled to the bottom of the page using JavaScript
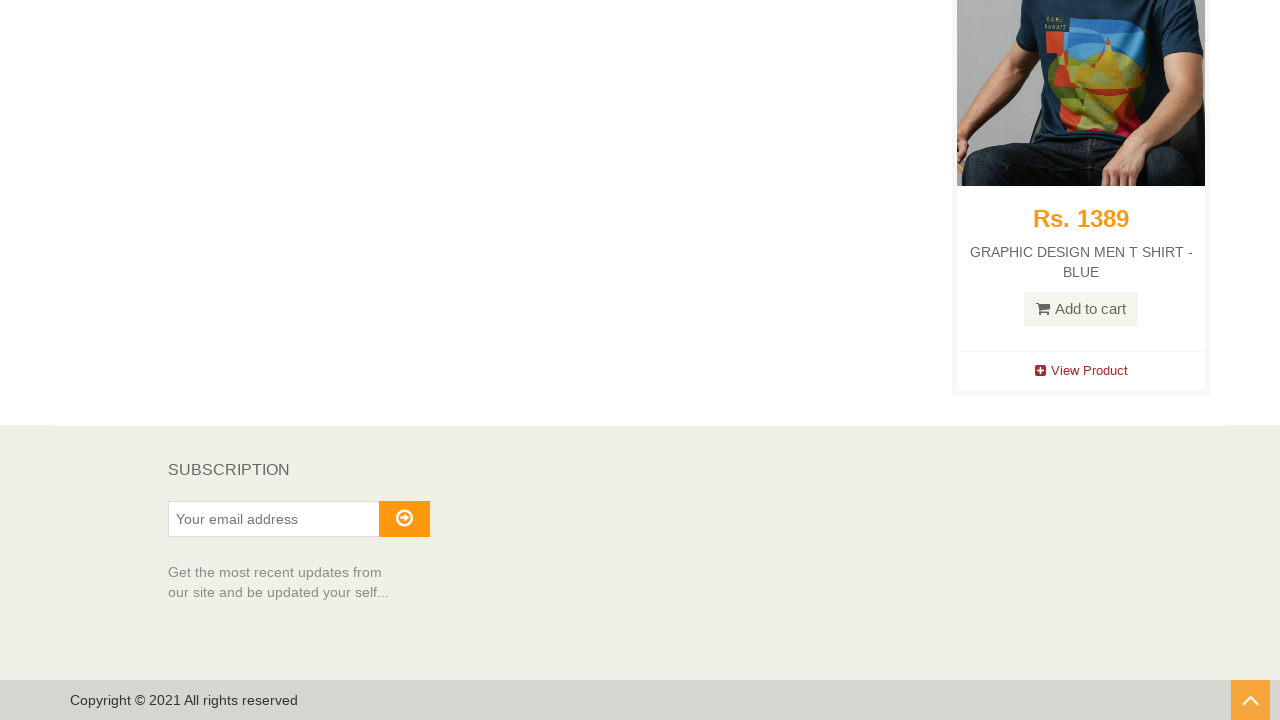

Waited 1 second for lazy-loaded content to load
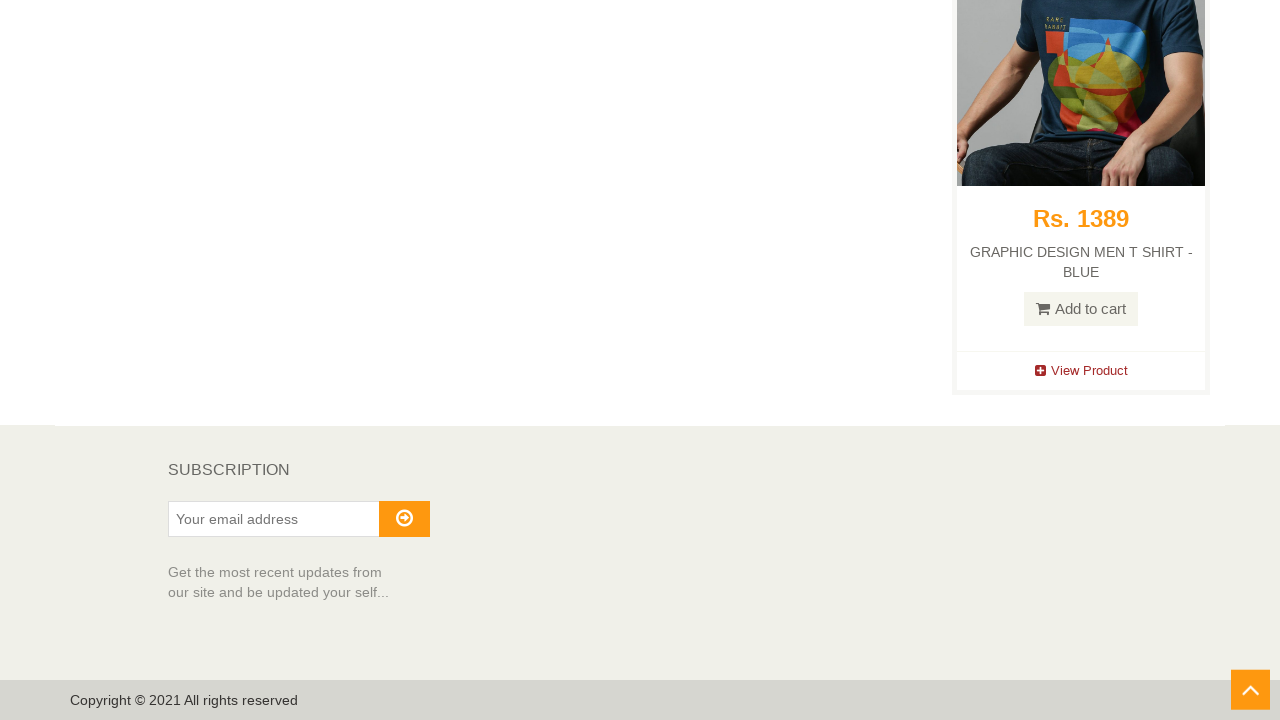

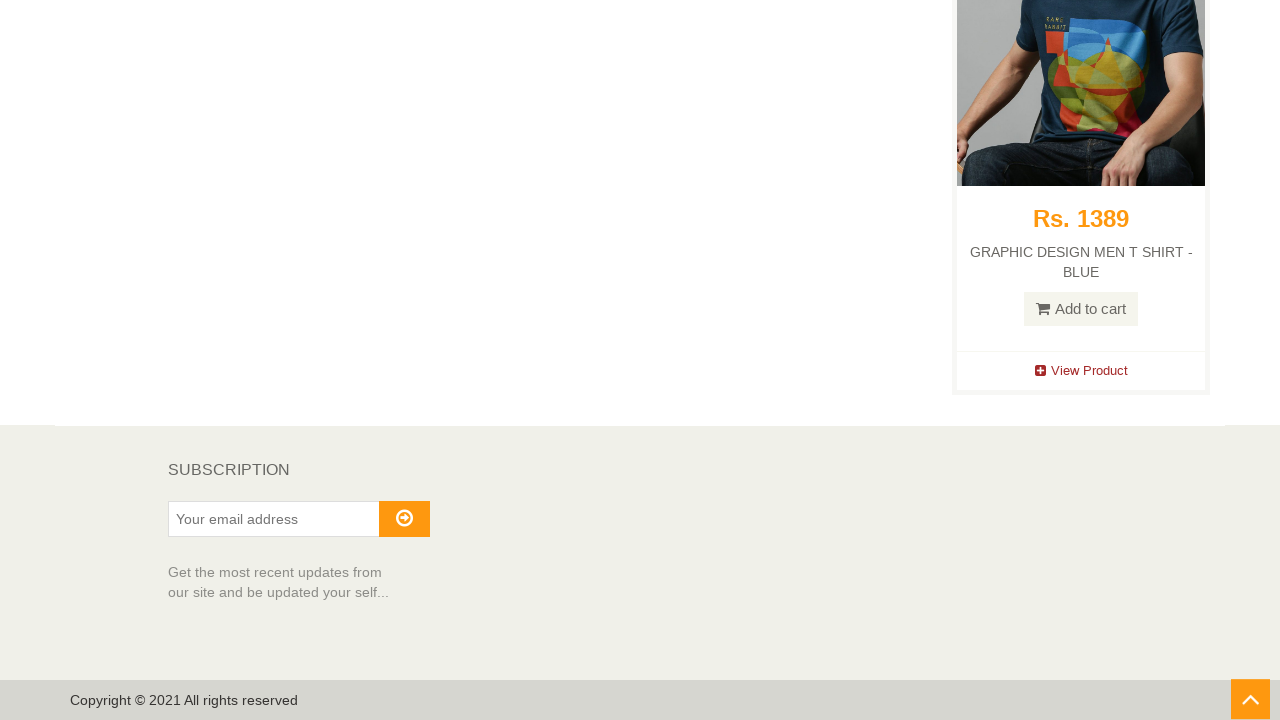